Tests alert handling functionality by clicking on alert trigger buttons and accepting the alert dialog

Starting URL: http://demo.automationtesting.in/Alerts.html

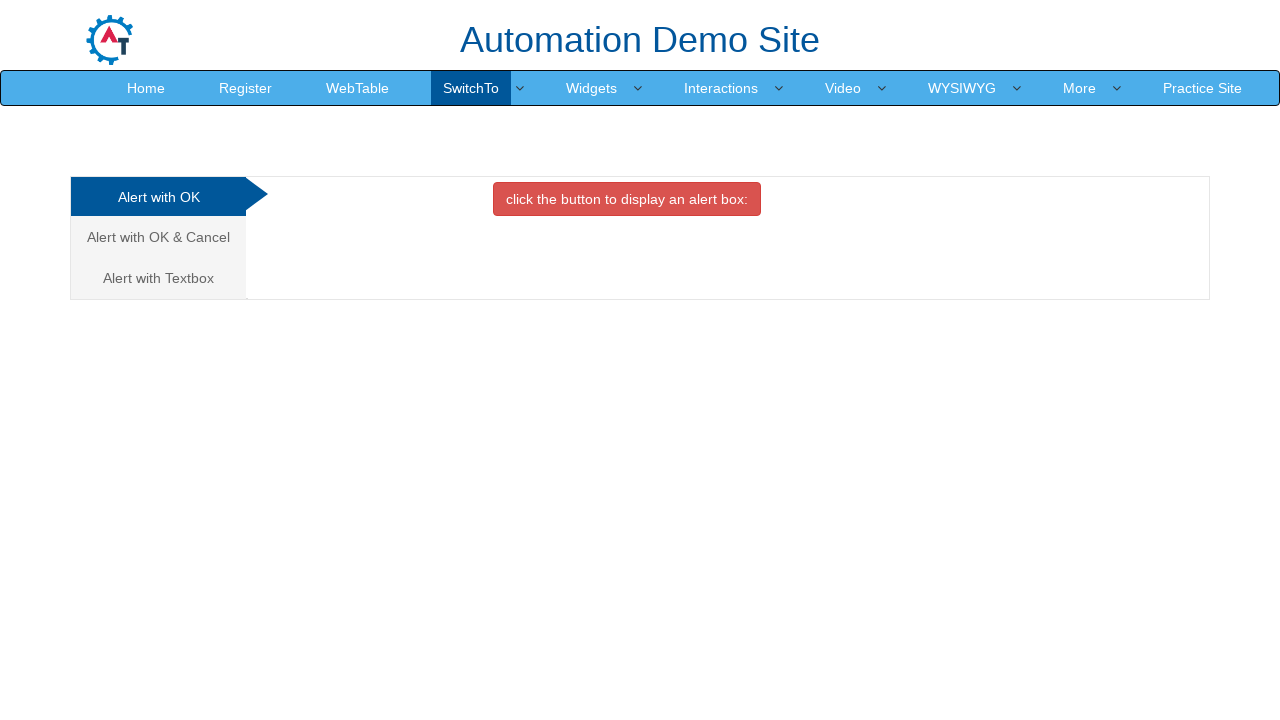

Clicked on the 'Alert with OK' tab at (158, 197) on xpath=//a[text()='Alert with OK ']
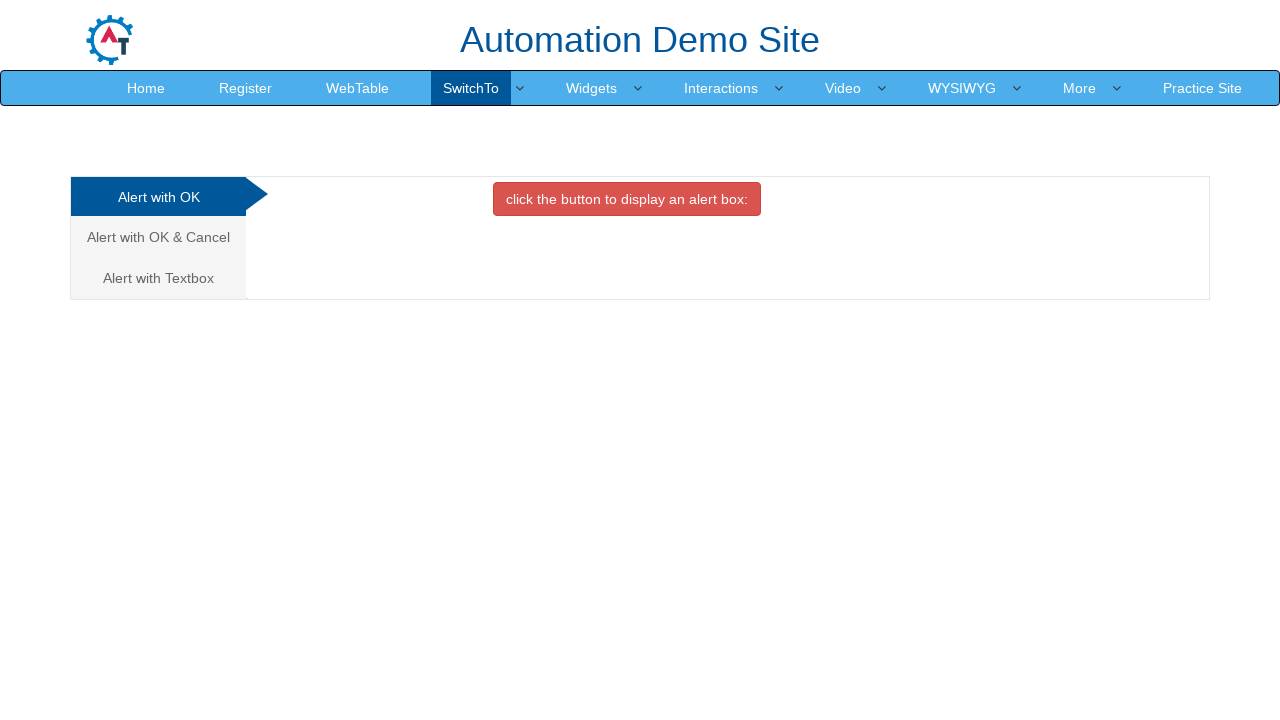

Clicked the button to trigger the alert dialog at (627, 199) on xpath=//button[@class='btn btn-danger']
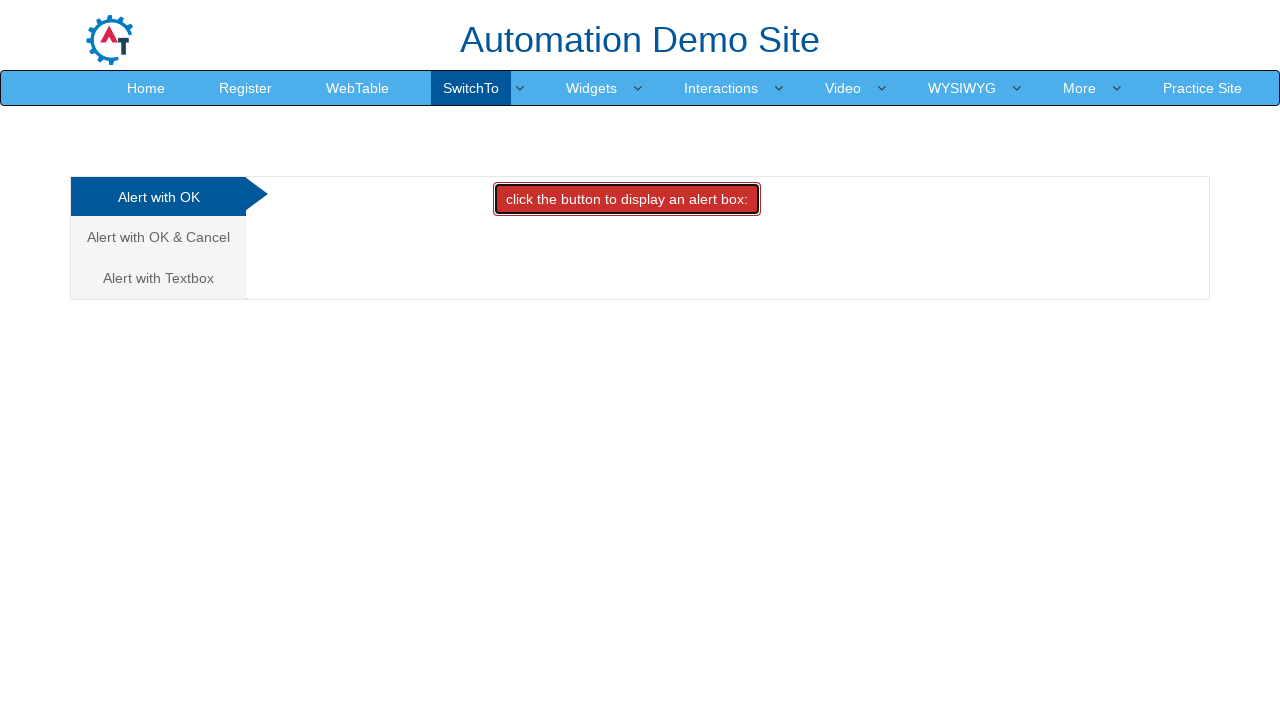

Set up dialog handler to accept alert dialogs
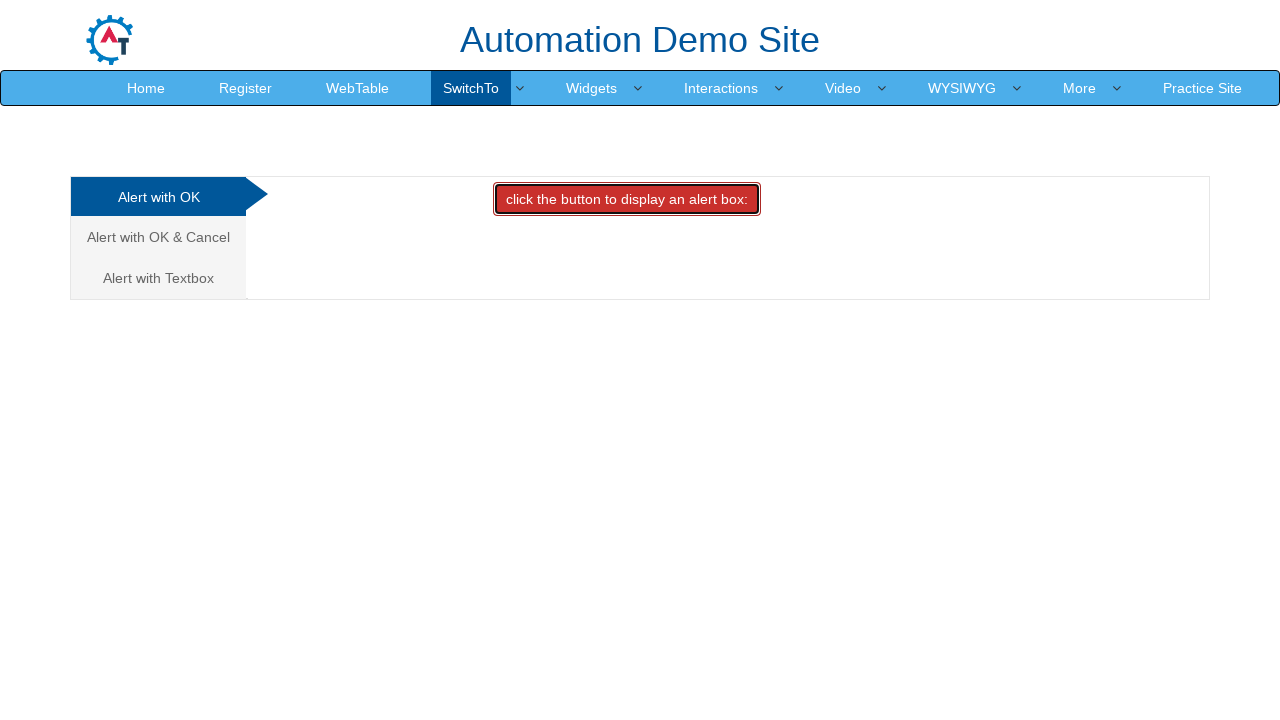

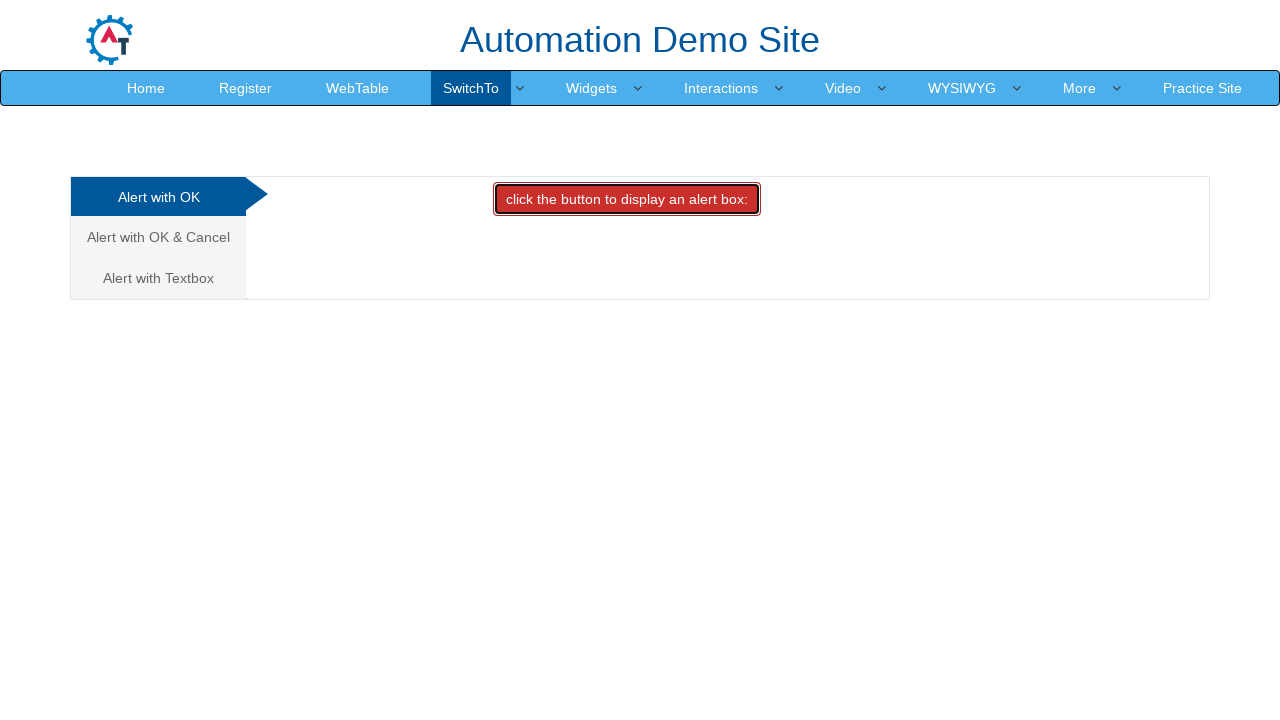